Tests that todo data persists after page reload

Starting URL: https://demo.playwright.dev/todomvc

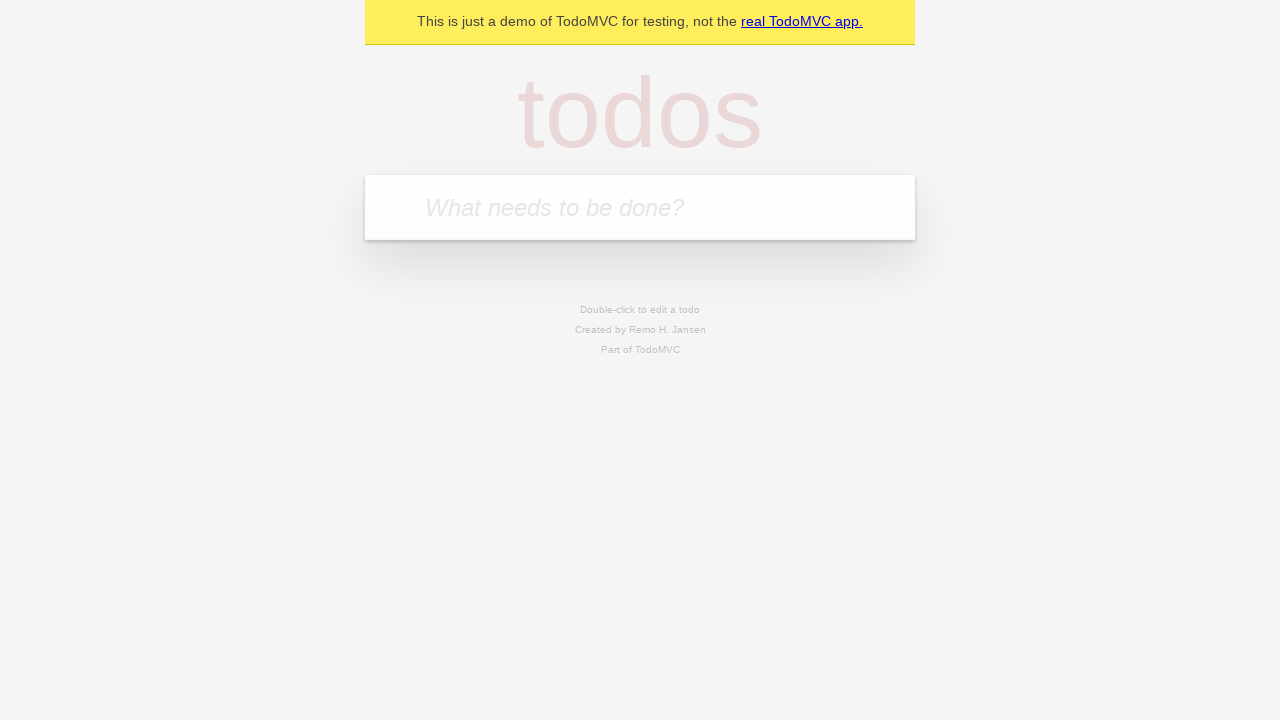

Filled todo input with 'buy some cheese' on internal:attr=[placeholder="What needs to be done?"i]
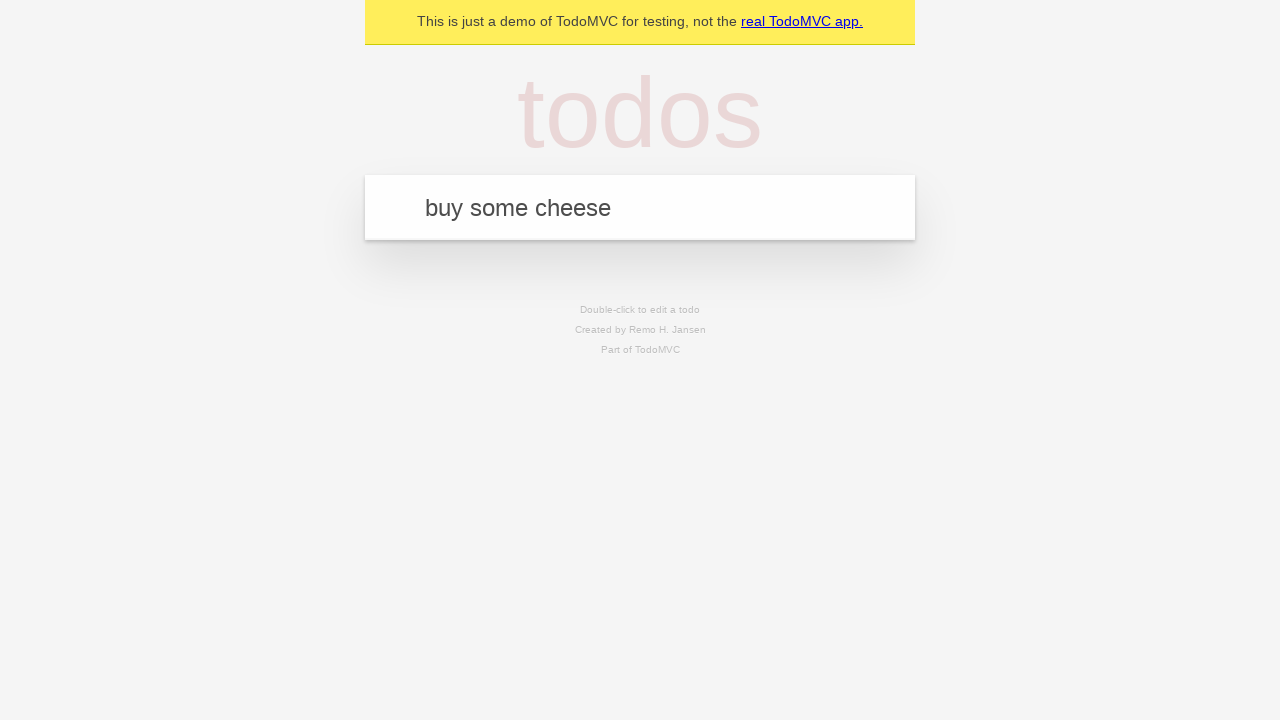

Pressed Enter to add first todo on internal:attr=[placeholder="What needs to be done?"i]
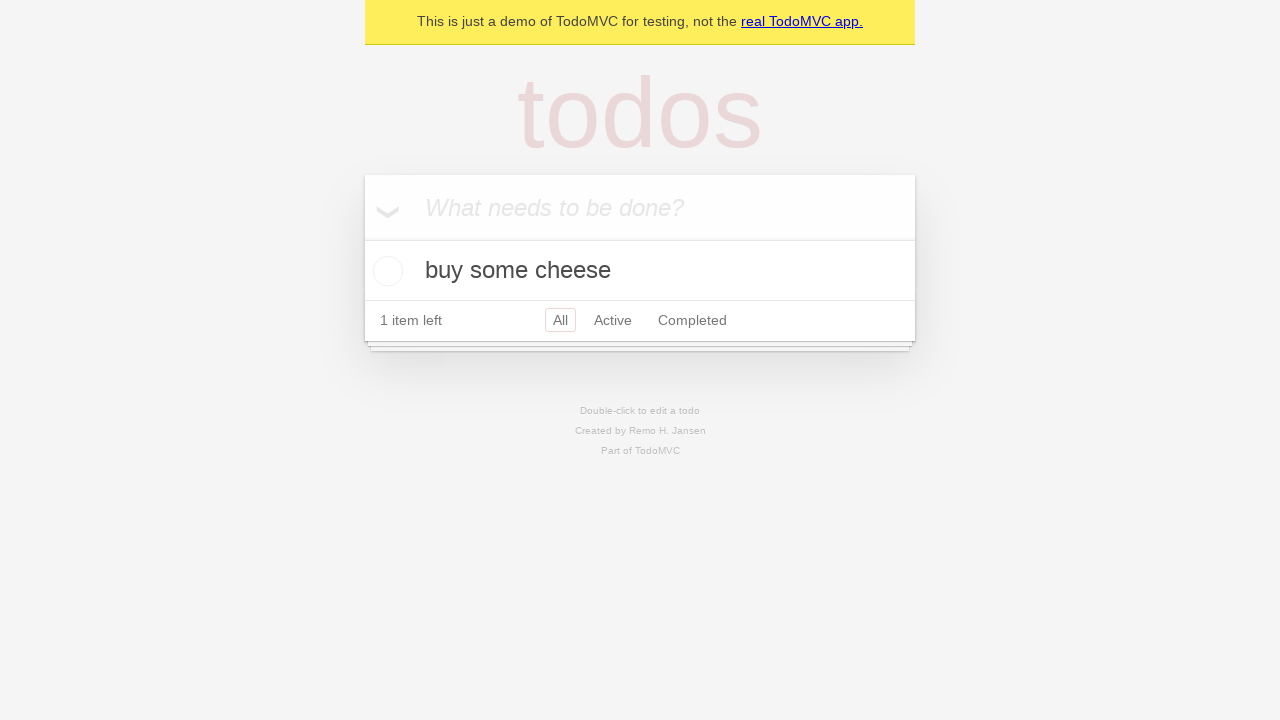

Filled todo input with 'feed the cat' on internal:attr=[placeholder="What needs to be done?"i]
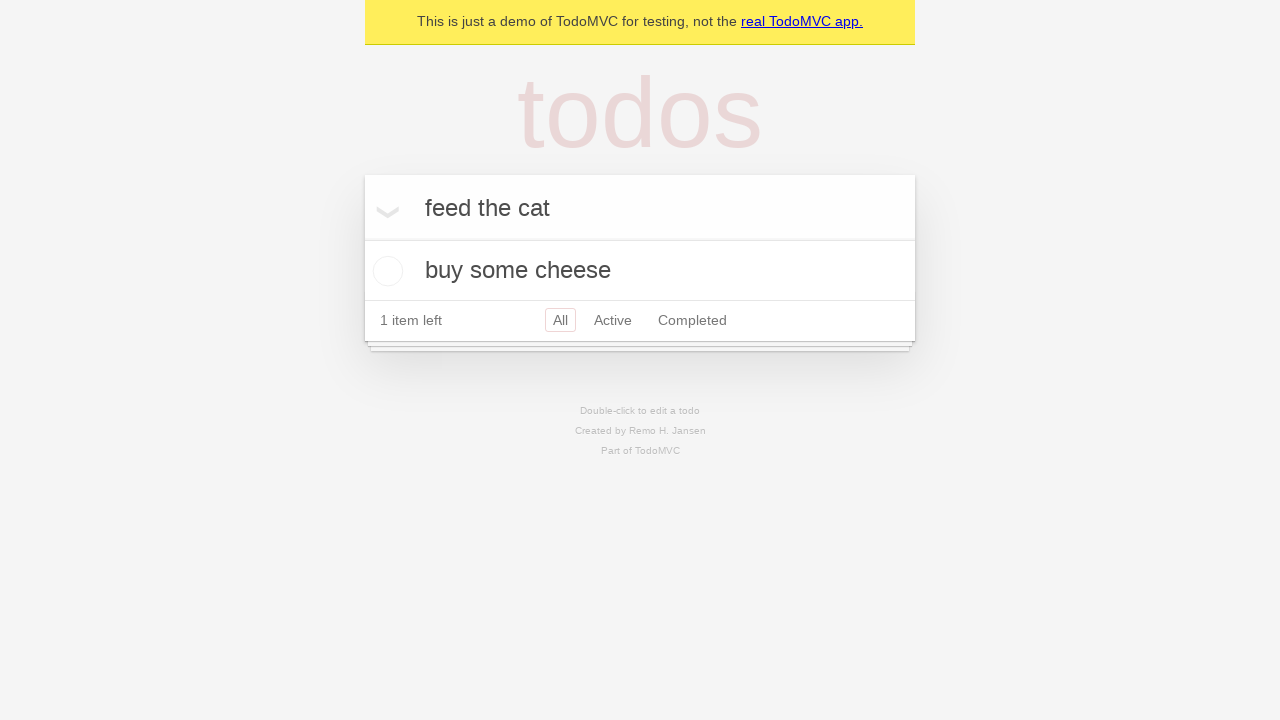

Pressed Enter to add second todo on internal:attr=[placeholder="What needs to be done?"i]
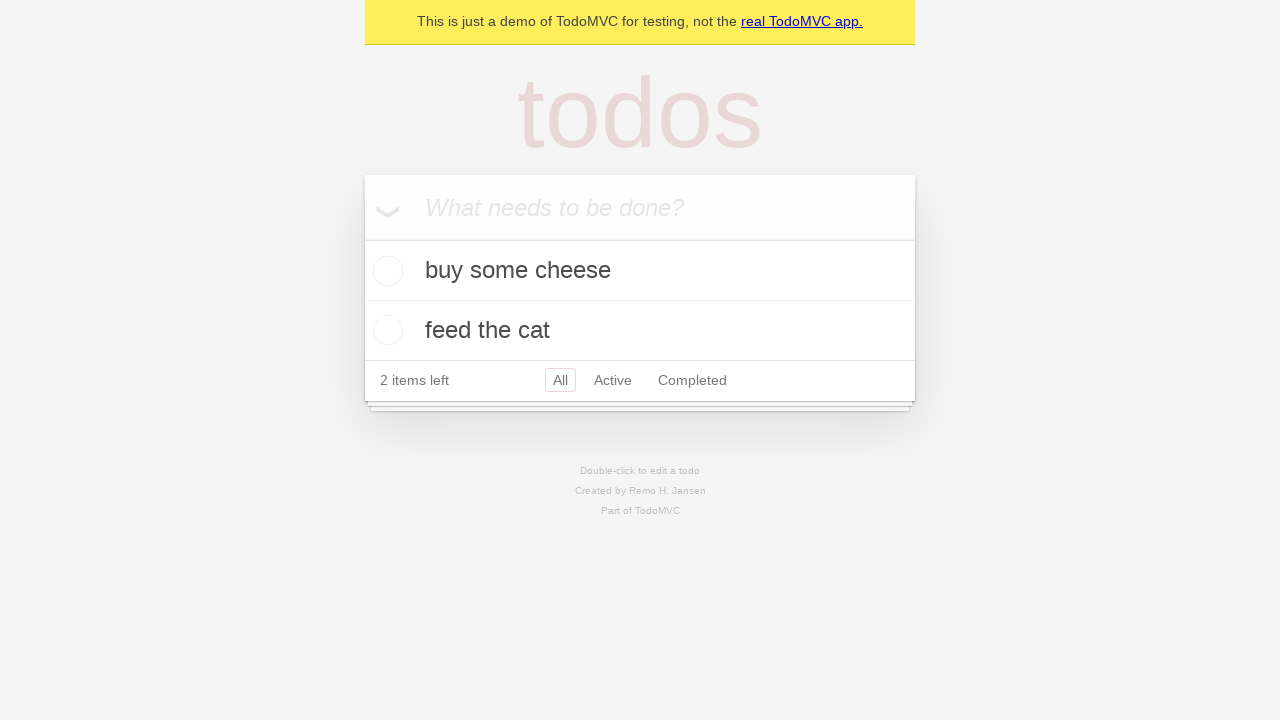

Checked first todo item as complete at (385, 271) on internal:testid=[data-testid="todo-item"s] >> nth=0 >> internal:role=checkbox
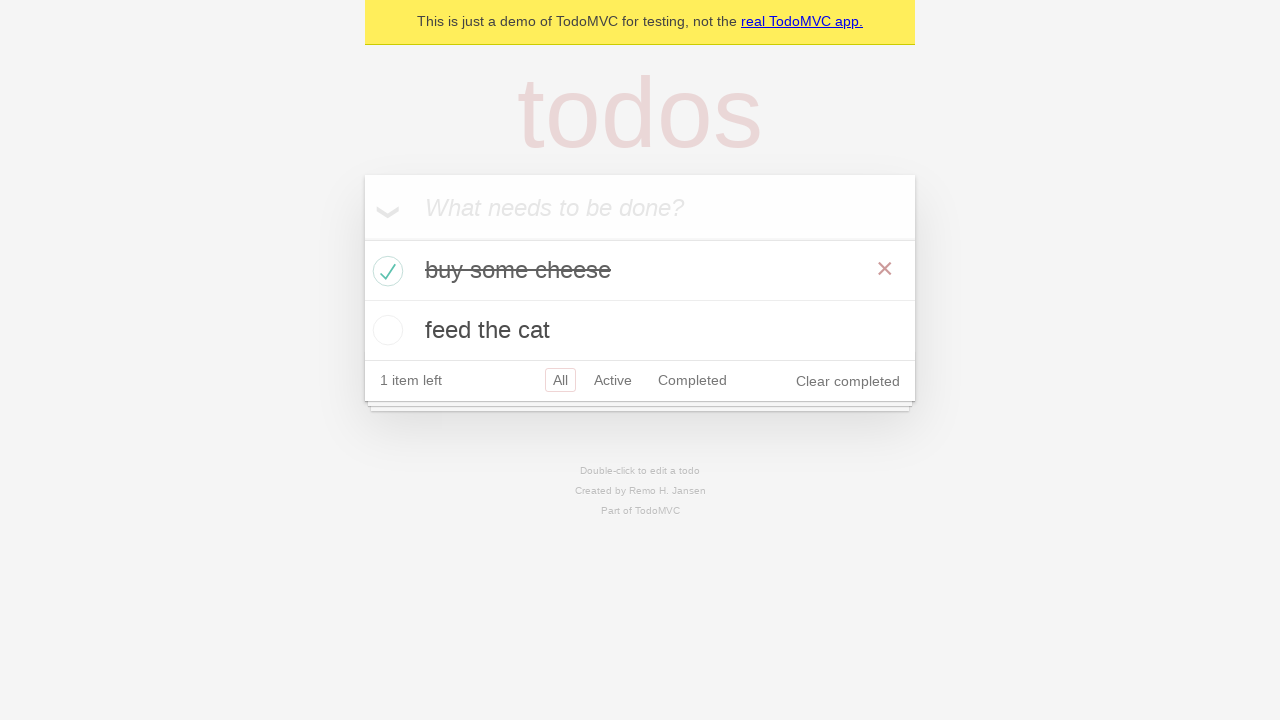

Reloaded the page
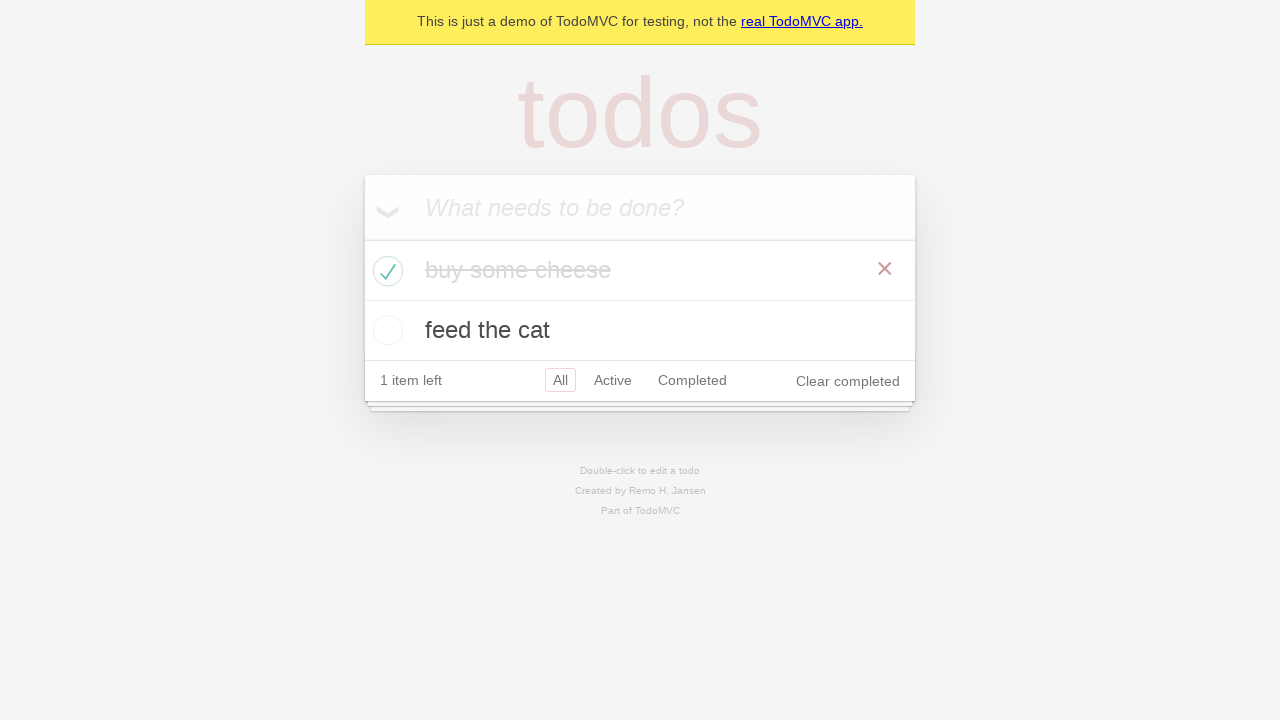

Verified todo items persisted after page reload
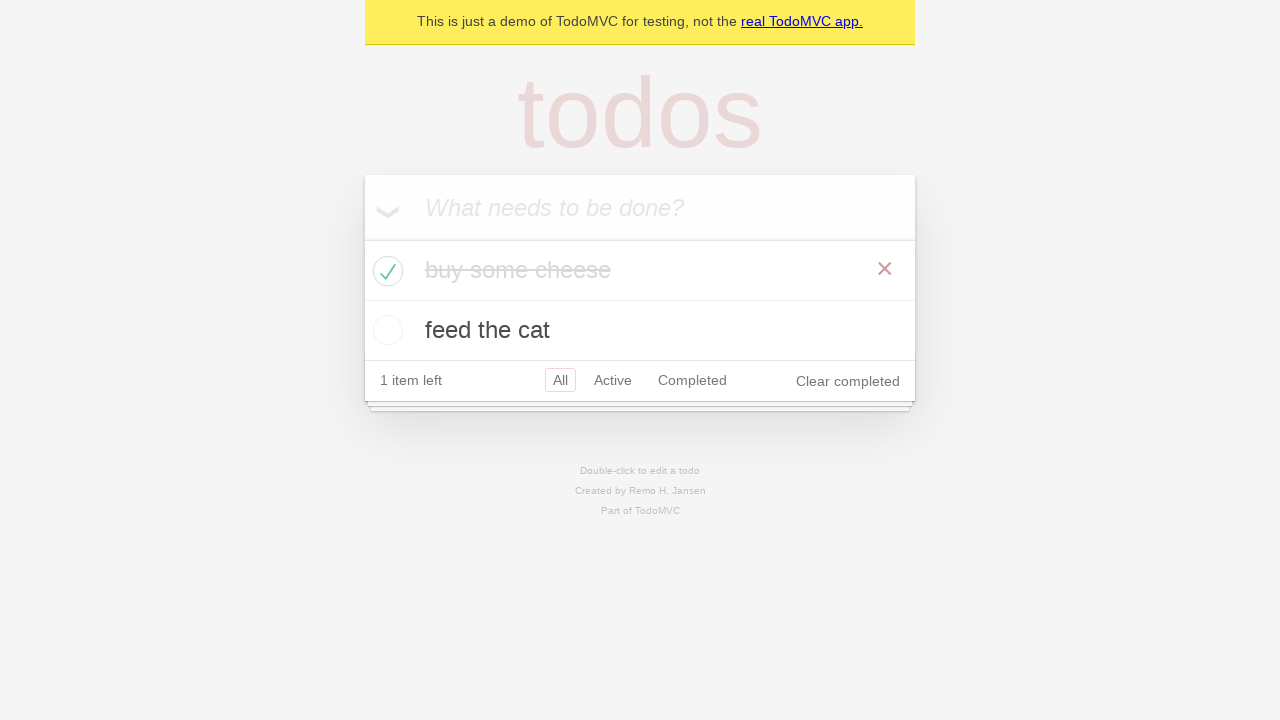

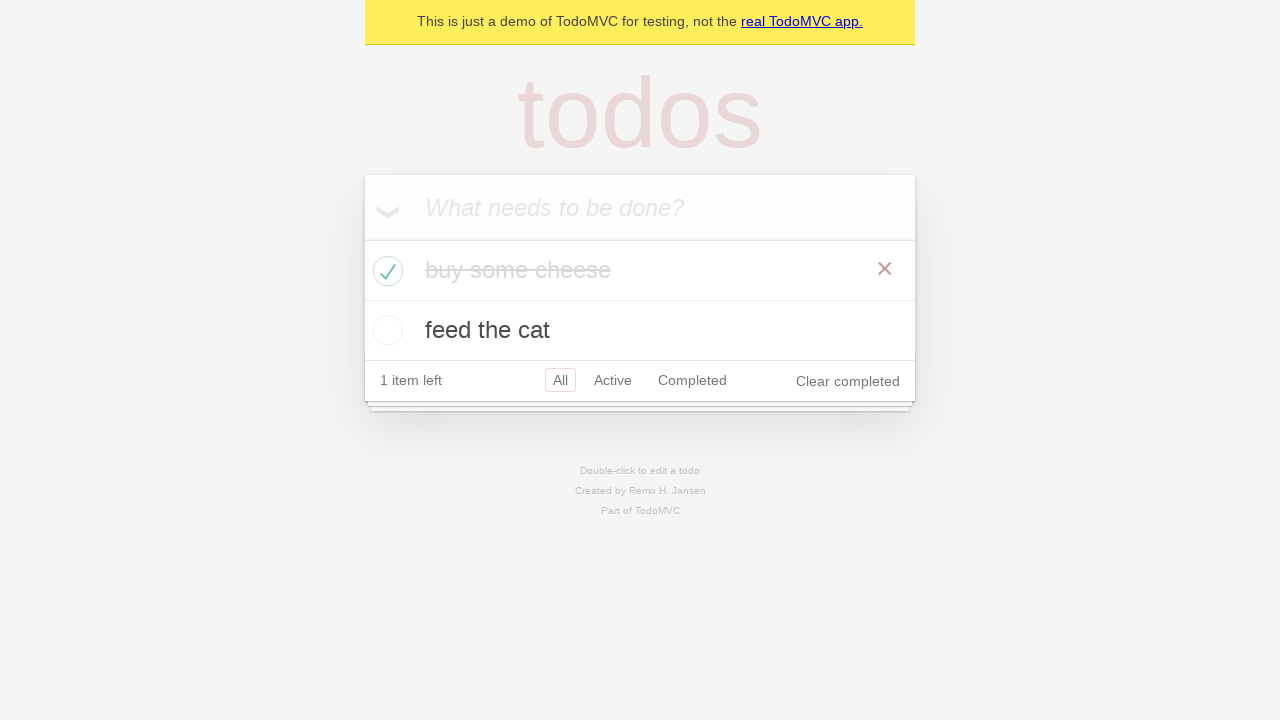